Tests browser window handling by clicking buttons that open new tabs and windows, then iterating through all window handles to verify the content in each opened window.

Starting URL: https://demoqa.com/browser-windows

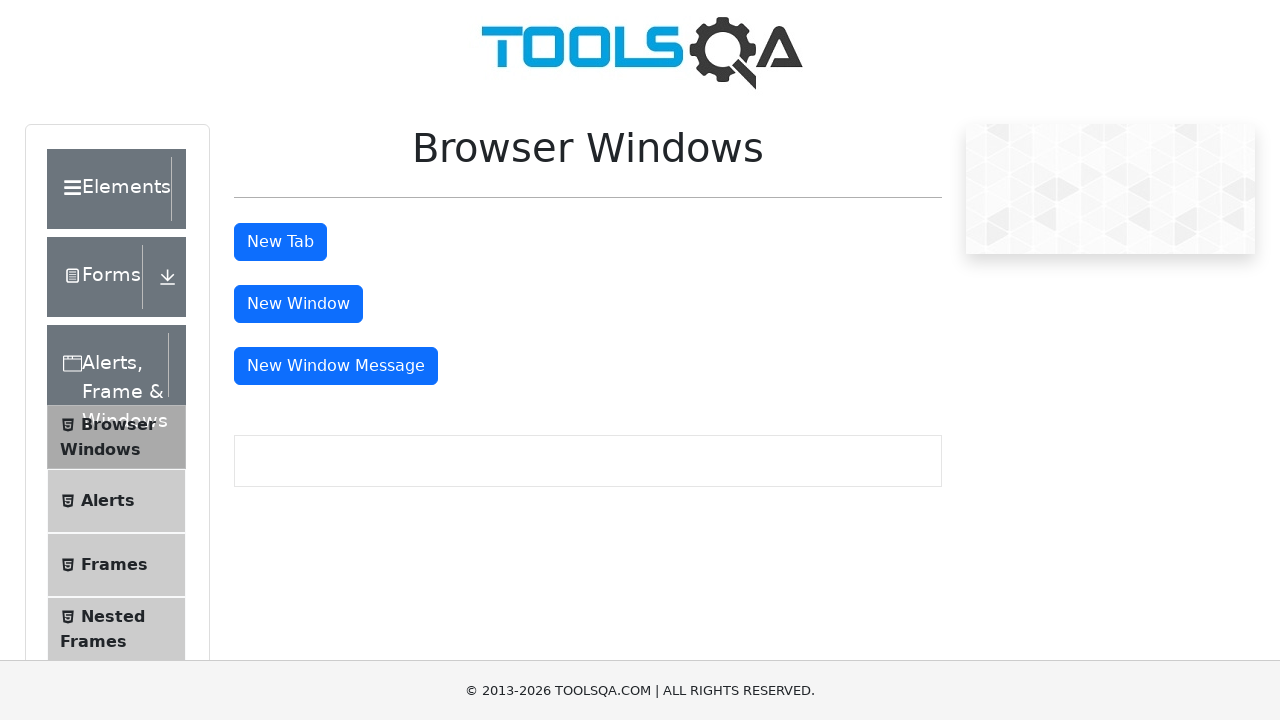

Clicked button to open new tab at (280, 242) on button#tabButton
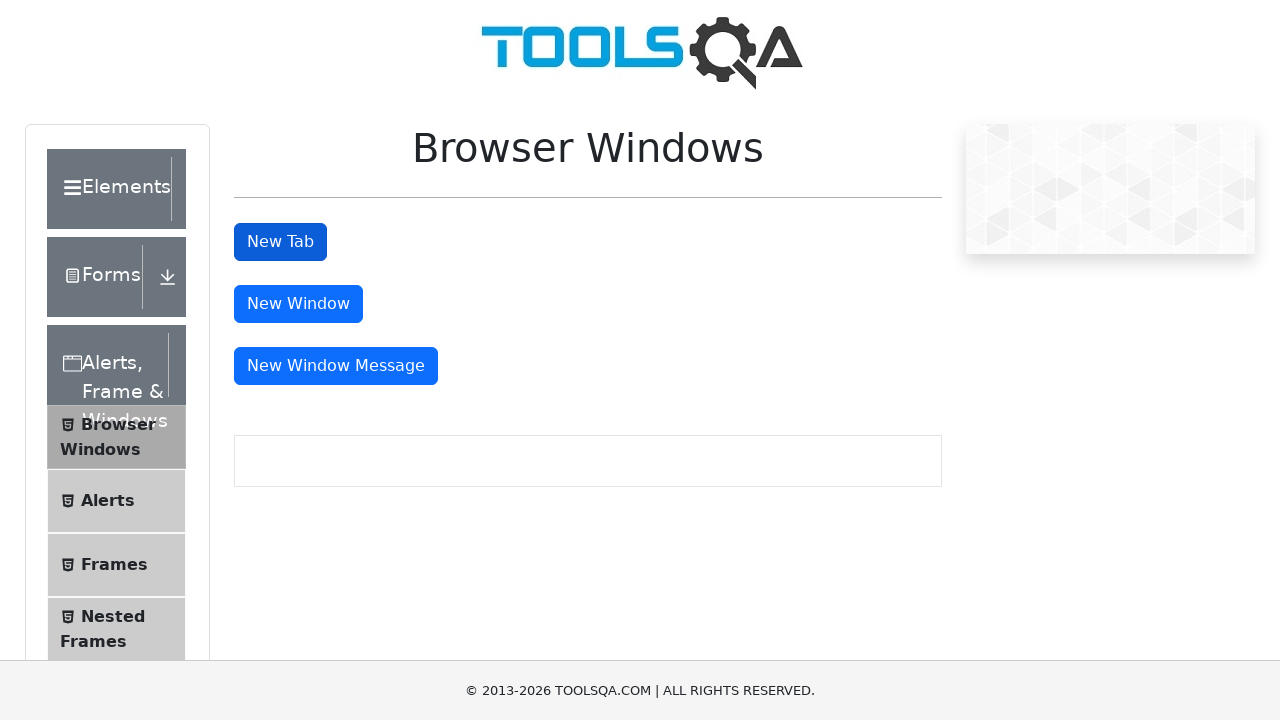

Clicked button to open new window at (298, 304) on button#windowButton
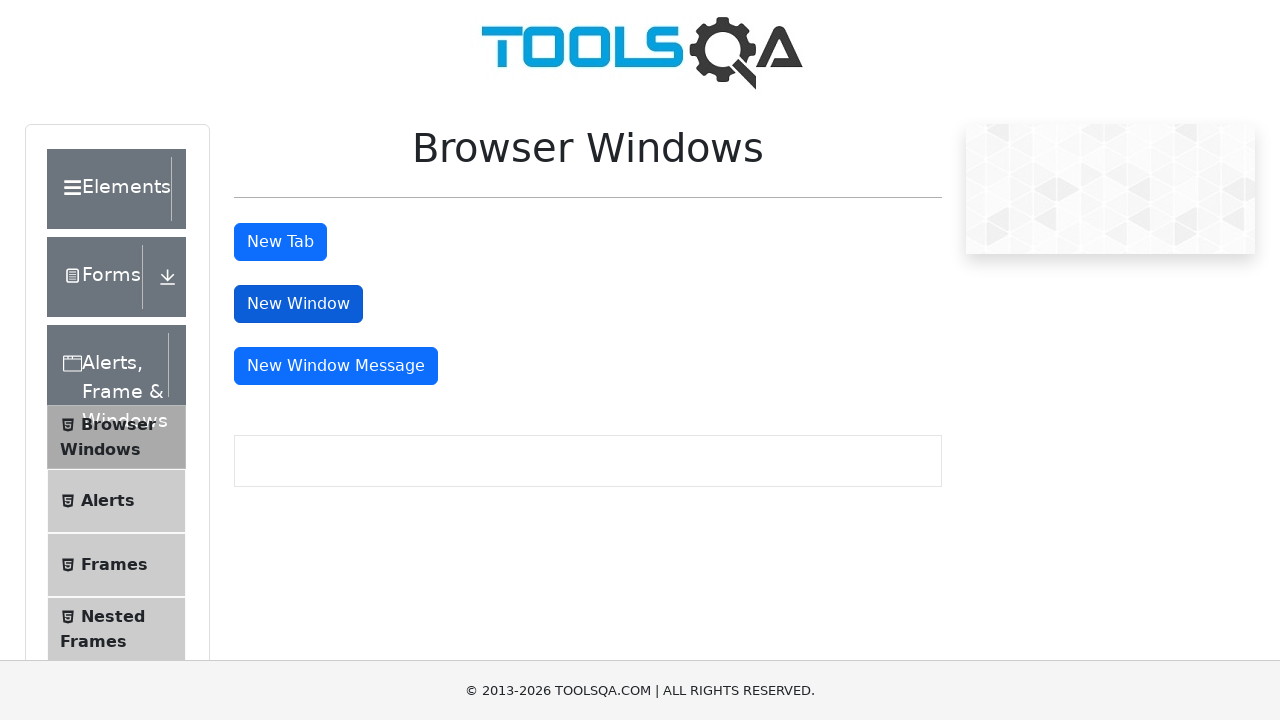

Clicked button to open message window at (336, 366) on button#messageWindowButton
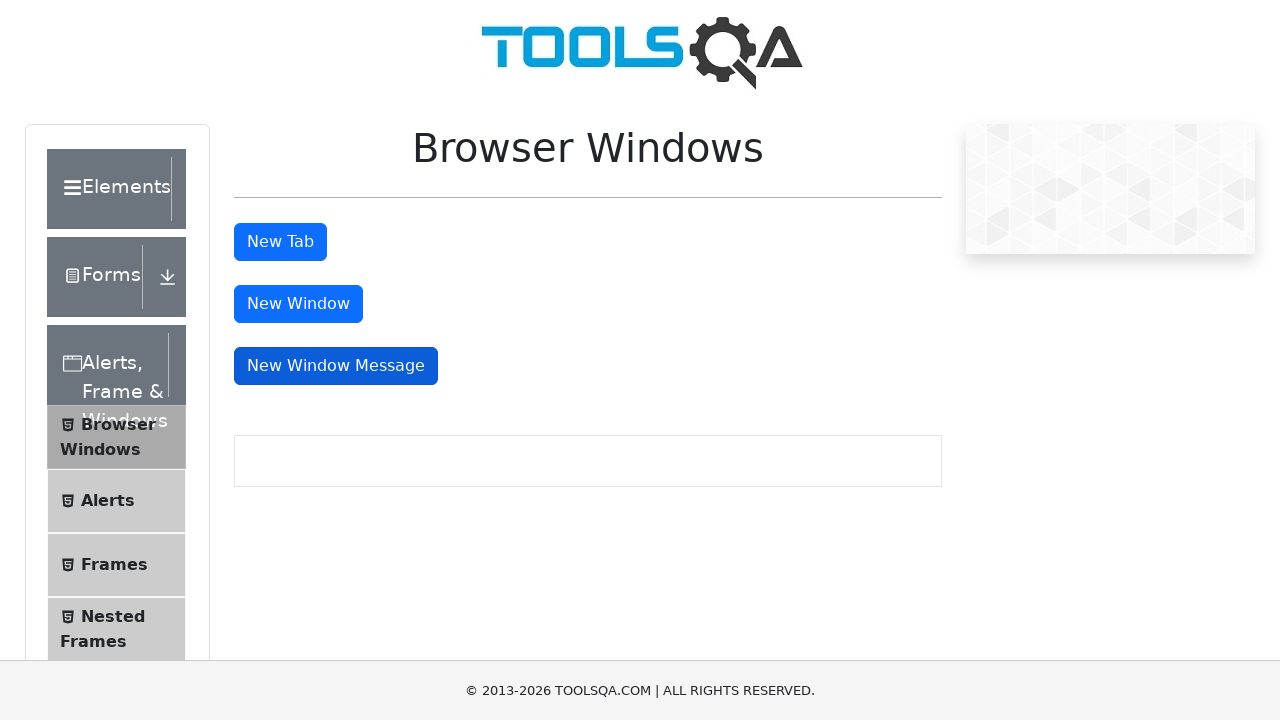

Waited for new windows to open
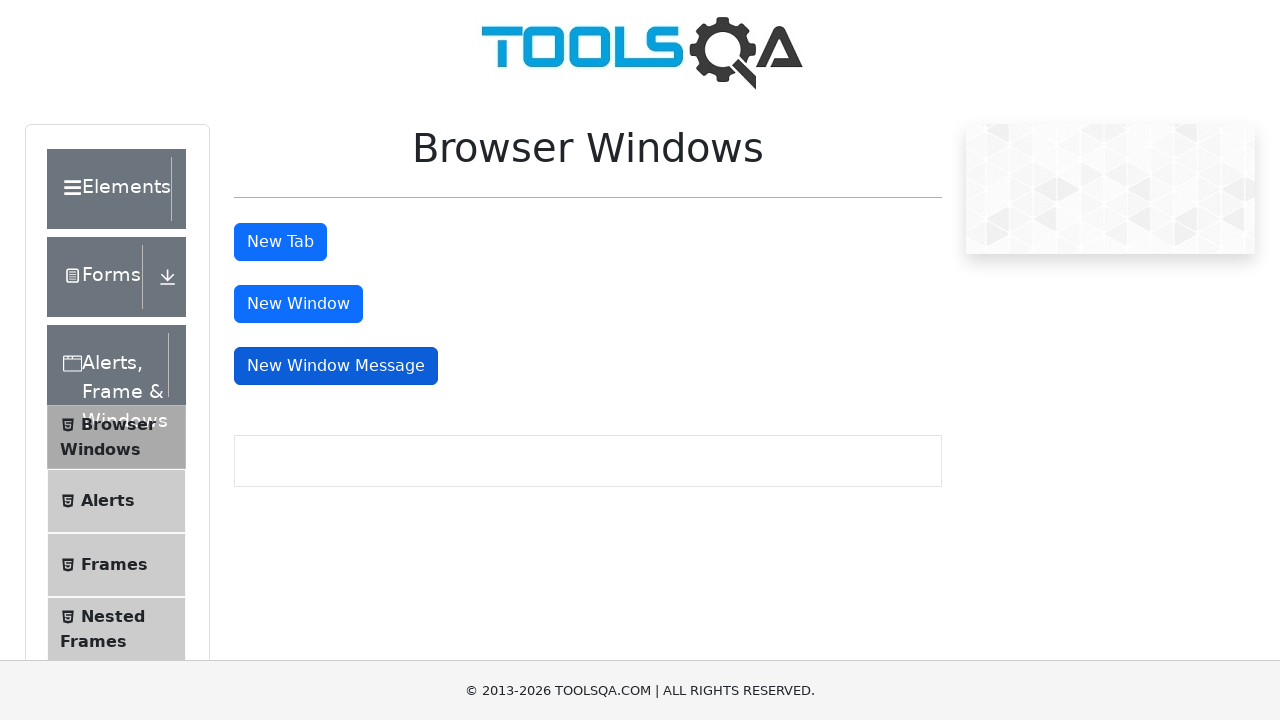

Retrieved all pages from context
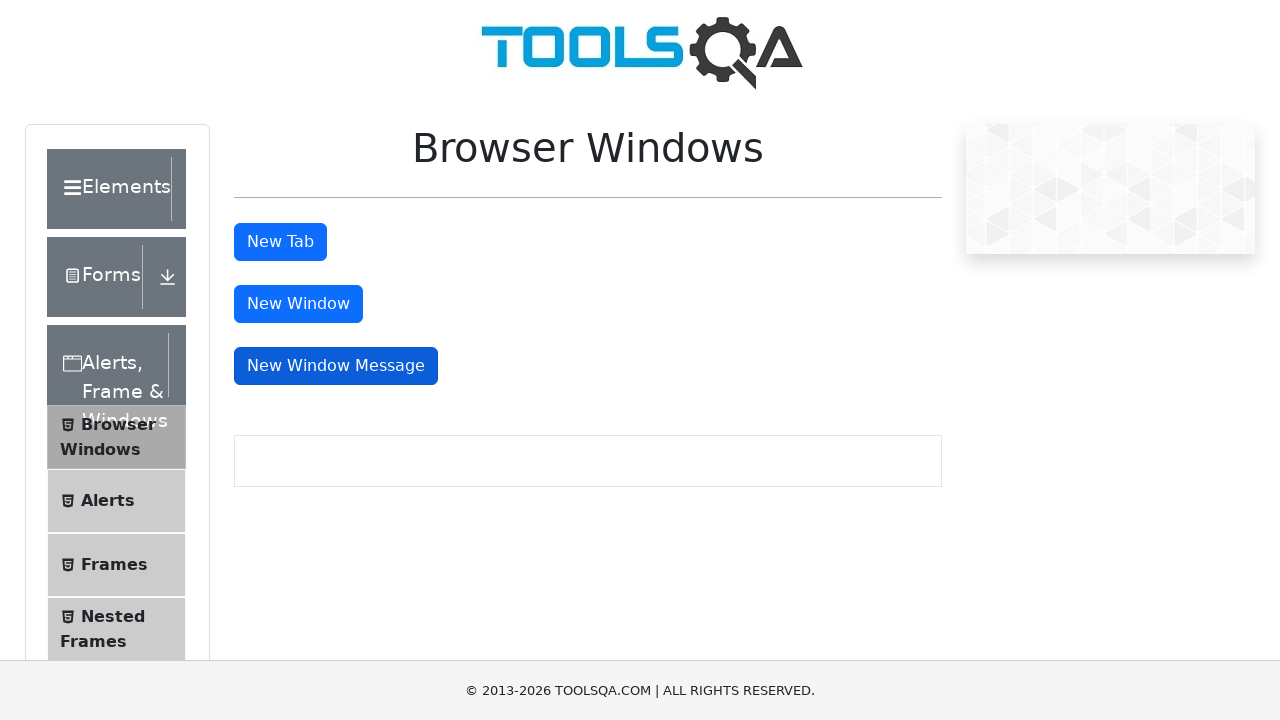

Brought page to front
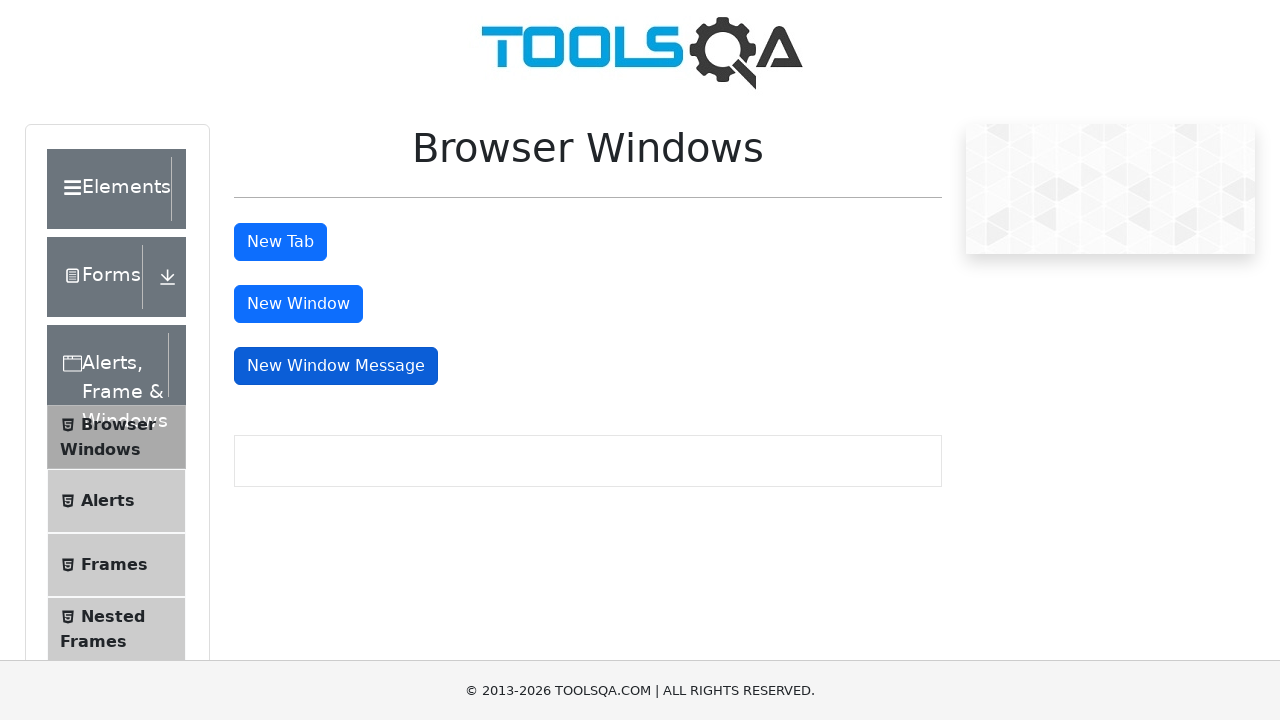

Verified body content is present on page
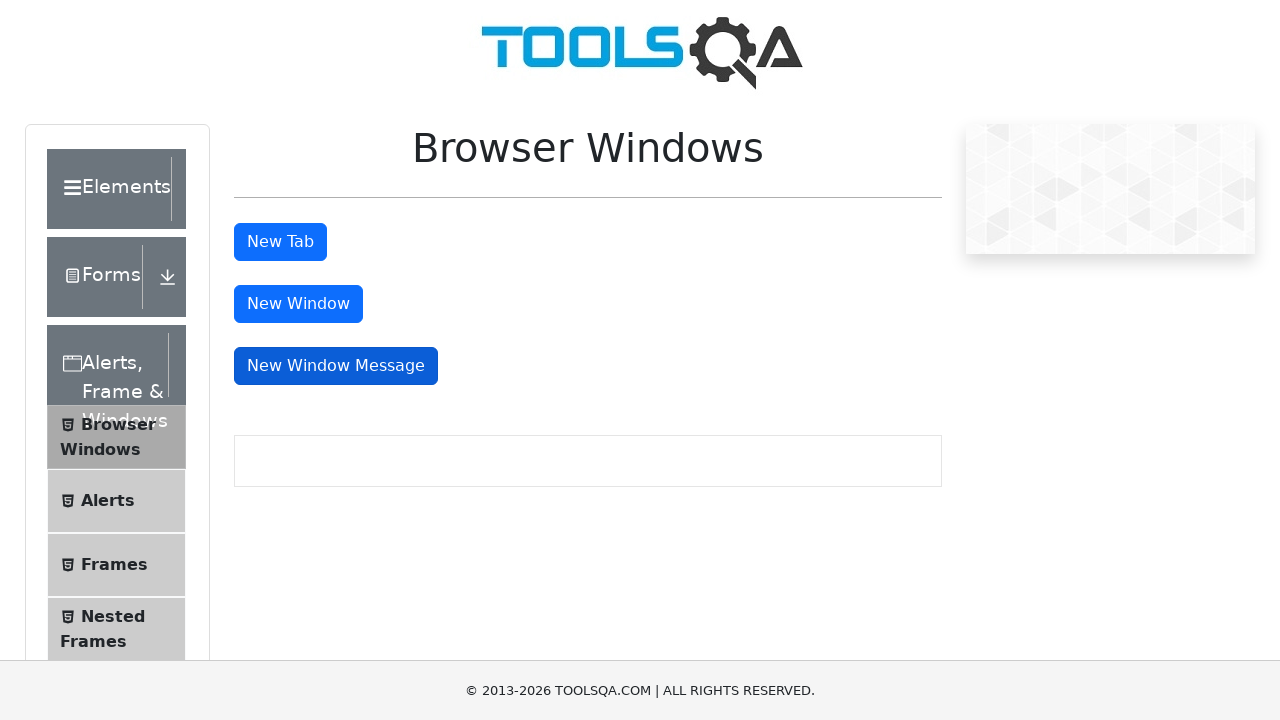

Brought page to front
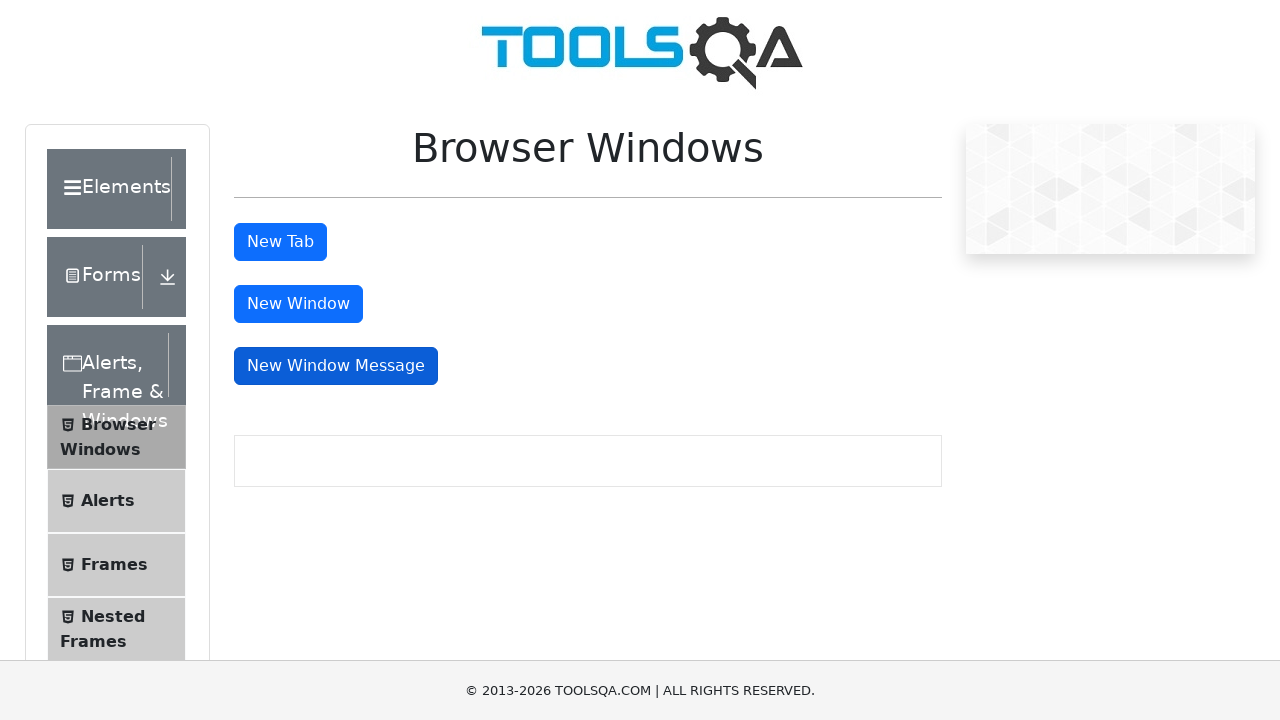

Verified body content is present on page
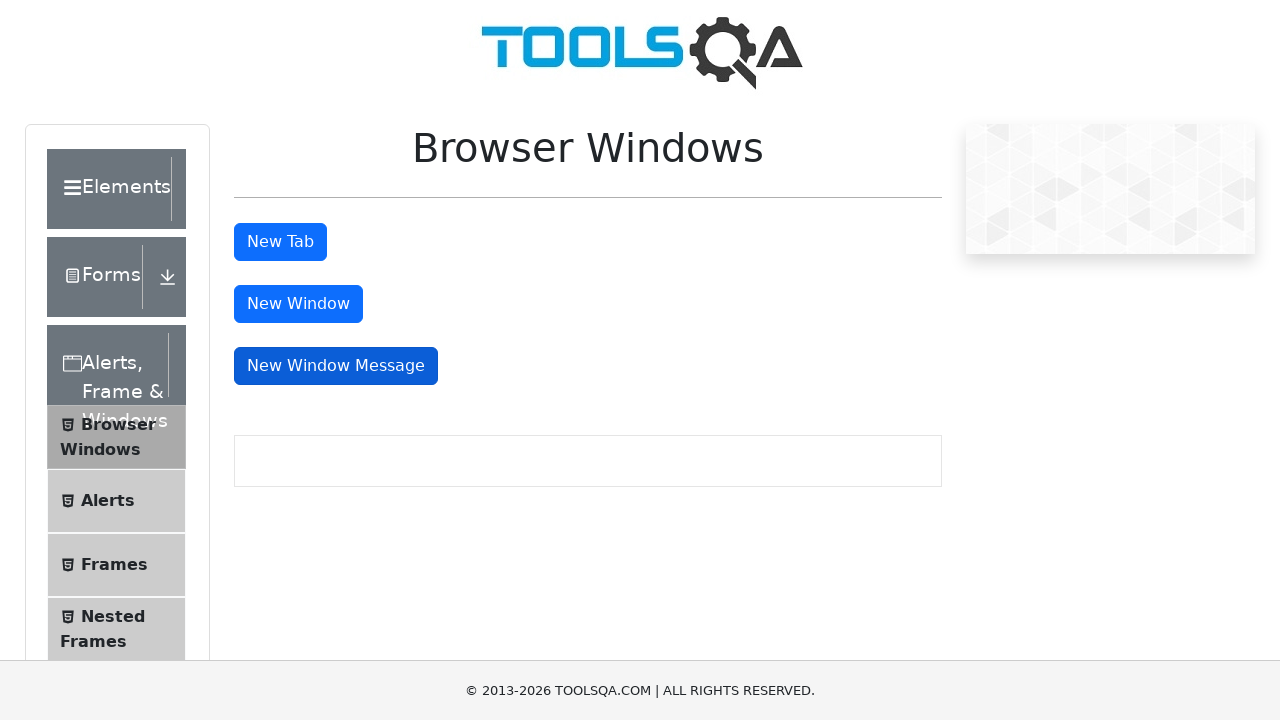

Brought page to front
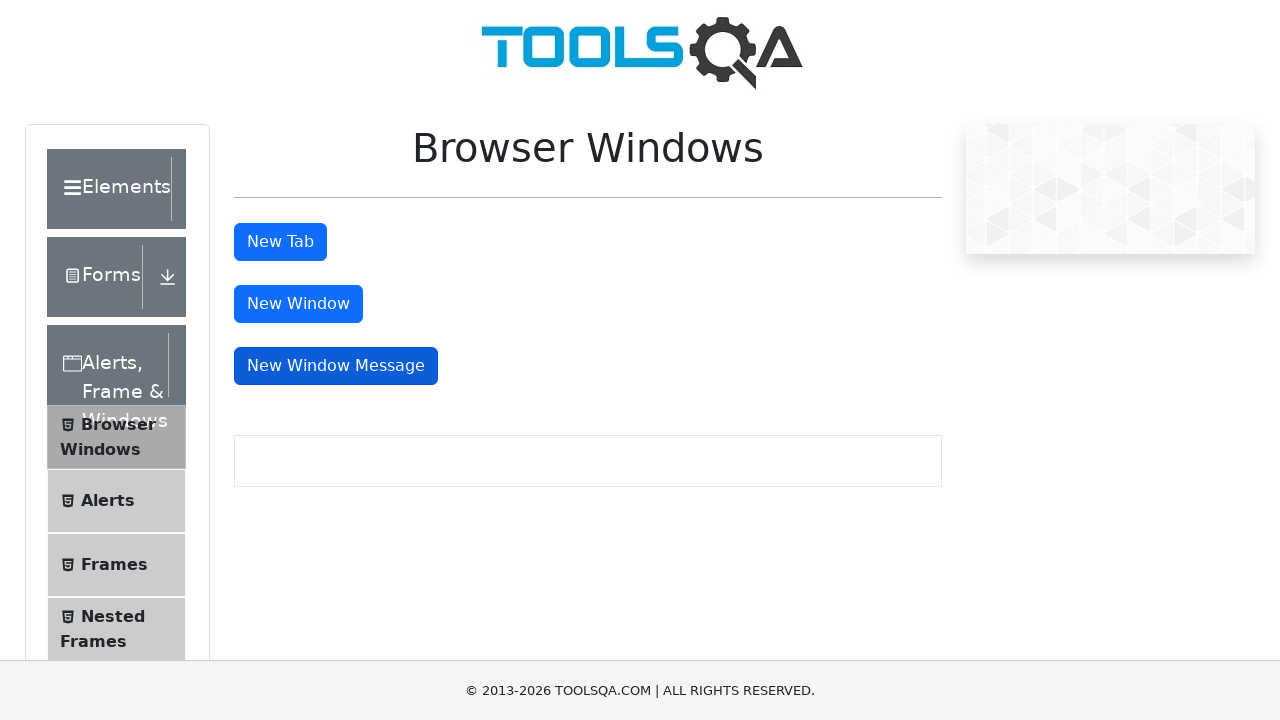

Verified body content is present on page
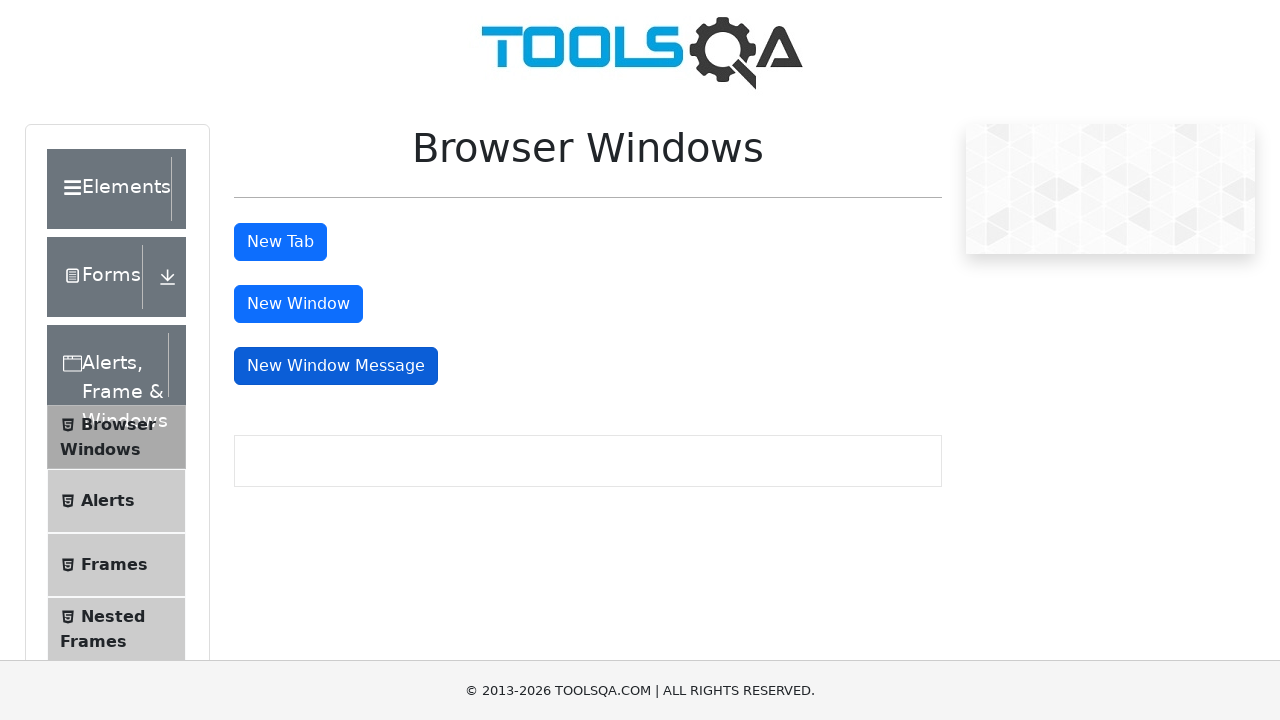

Brought page to front
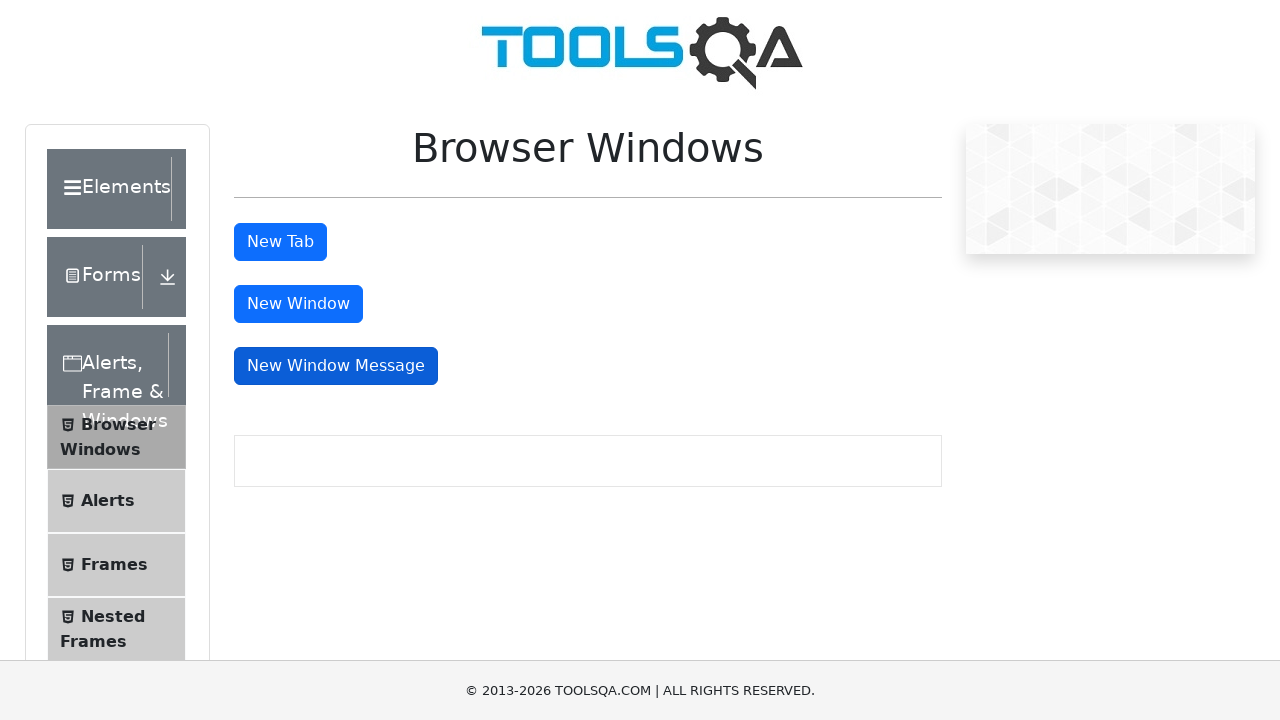

Verified body content is present on page
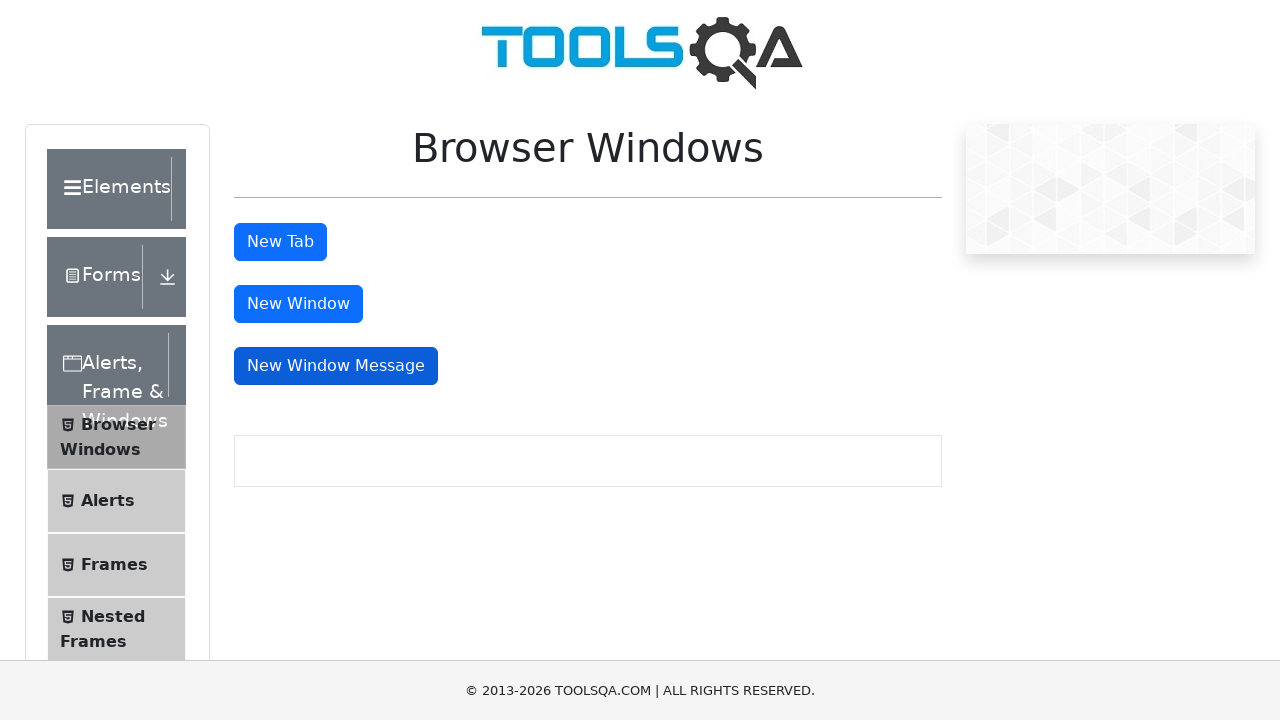

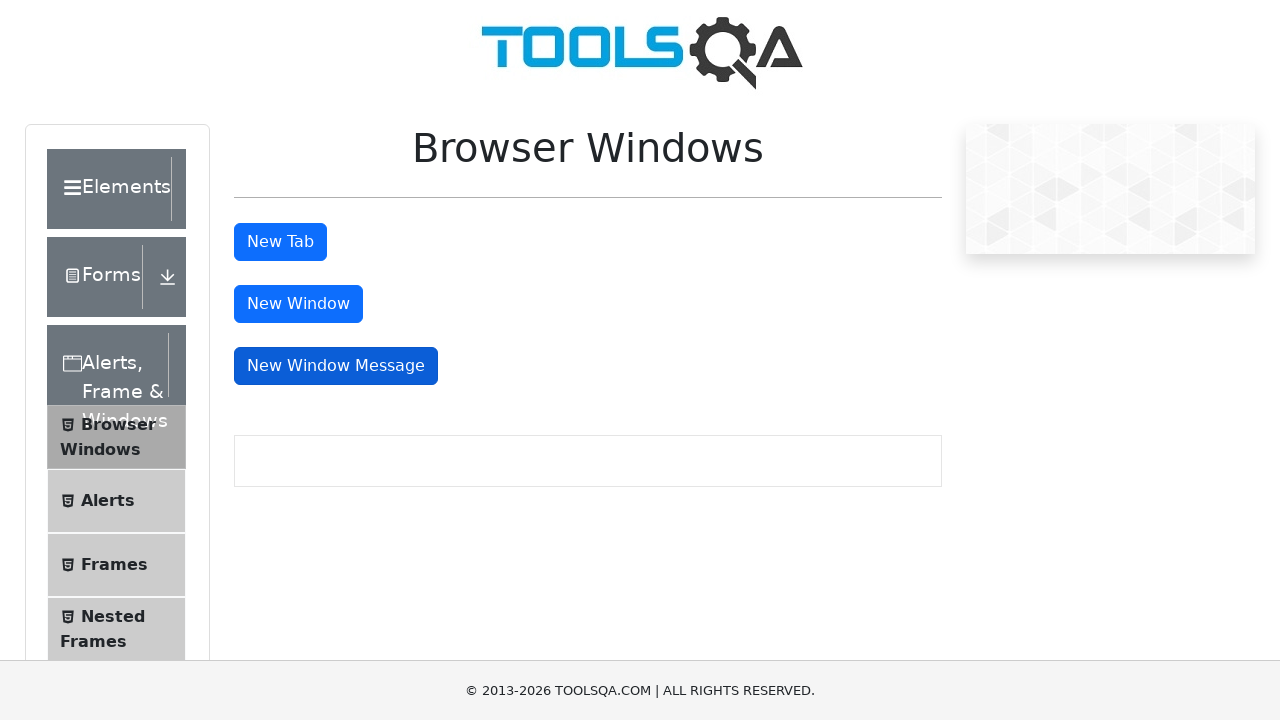